Tests the Start link navigation from the posts page

Starting URL: https://www.justicepathlaw.com/posts

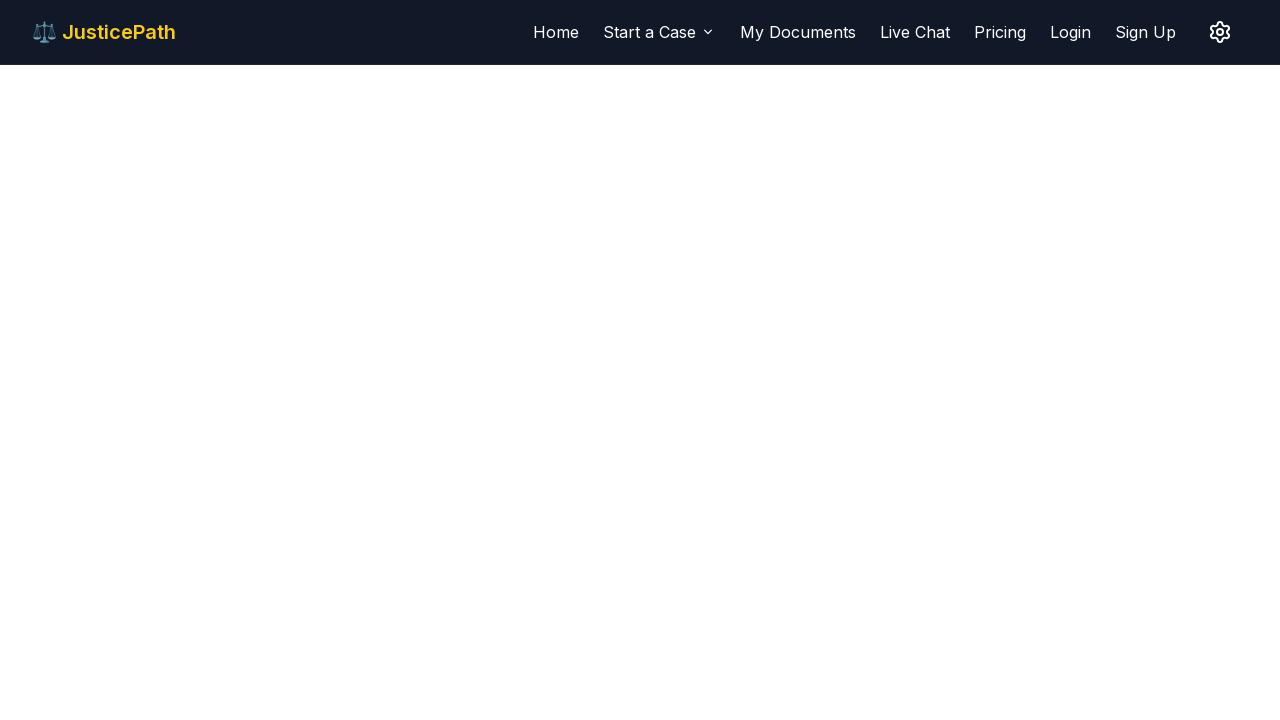

Clicked the Start link on the posts page at (660, 32) on internal:text="Start"i
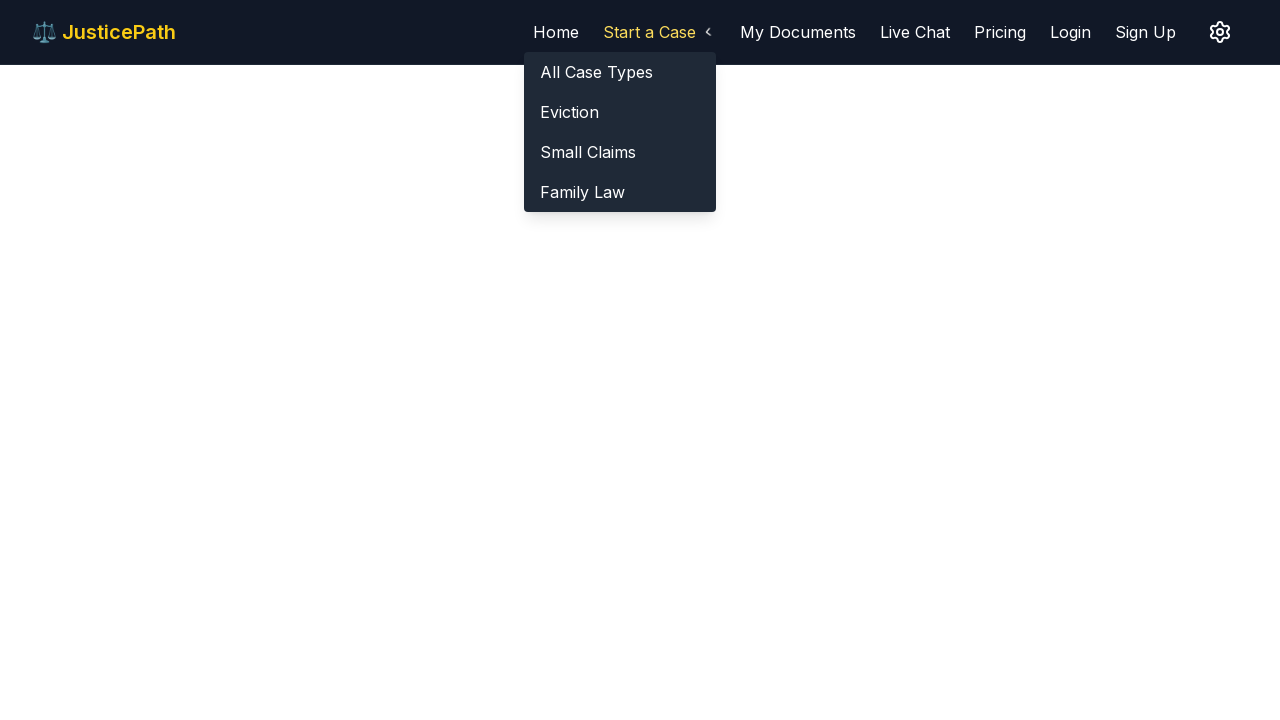

Start page content loaded and became visible
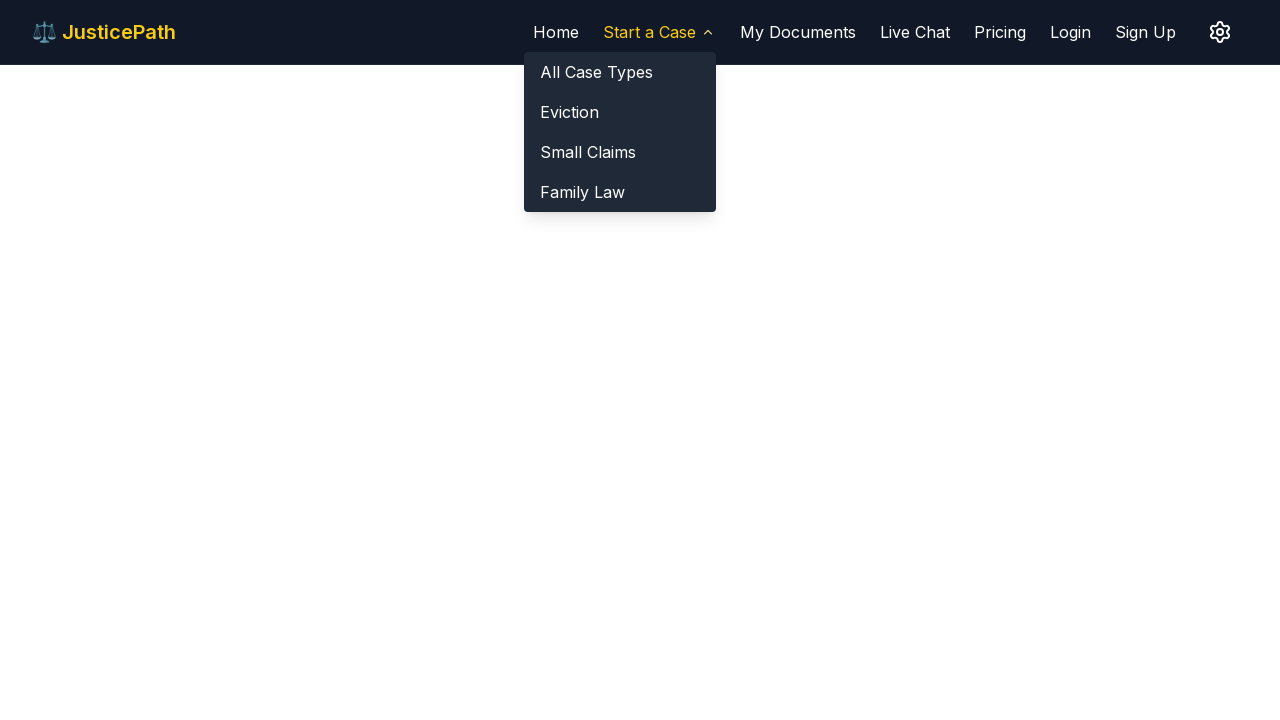

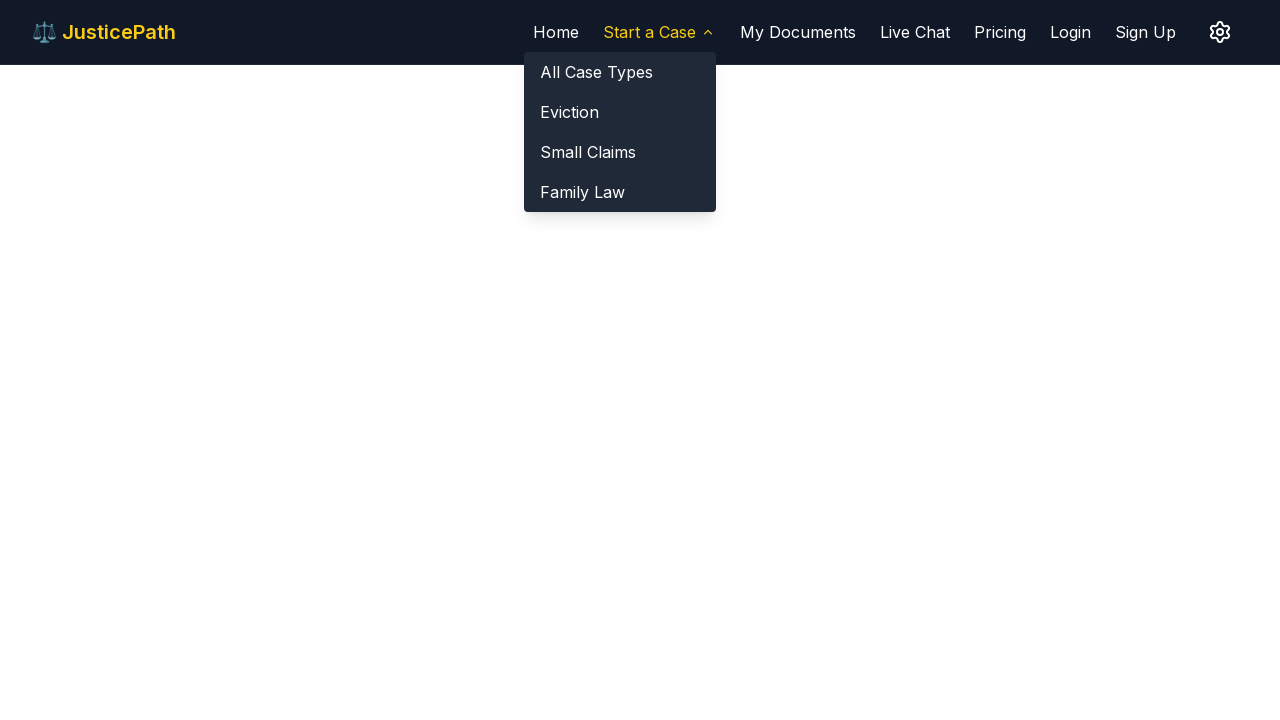